Tests the scrollable table on the automation practice page by scrolling the page and table, then verifying that the sum of values in the fourth column matches the displayed total amount

Starting URL: https://rahulshettyacademy.com/AutomationPractice/

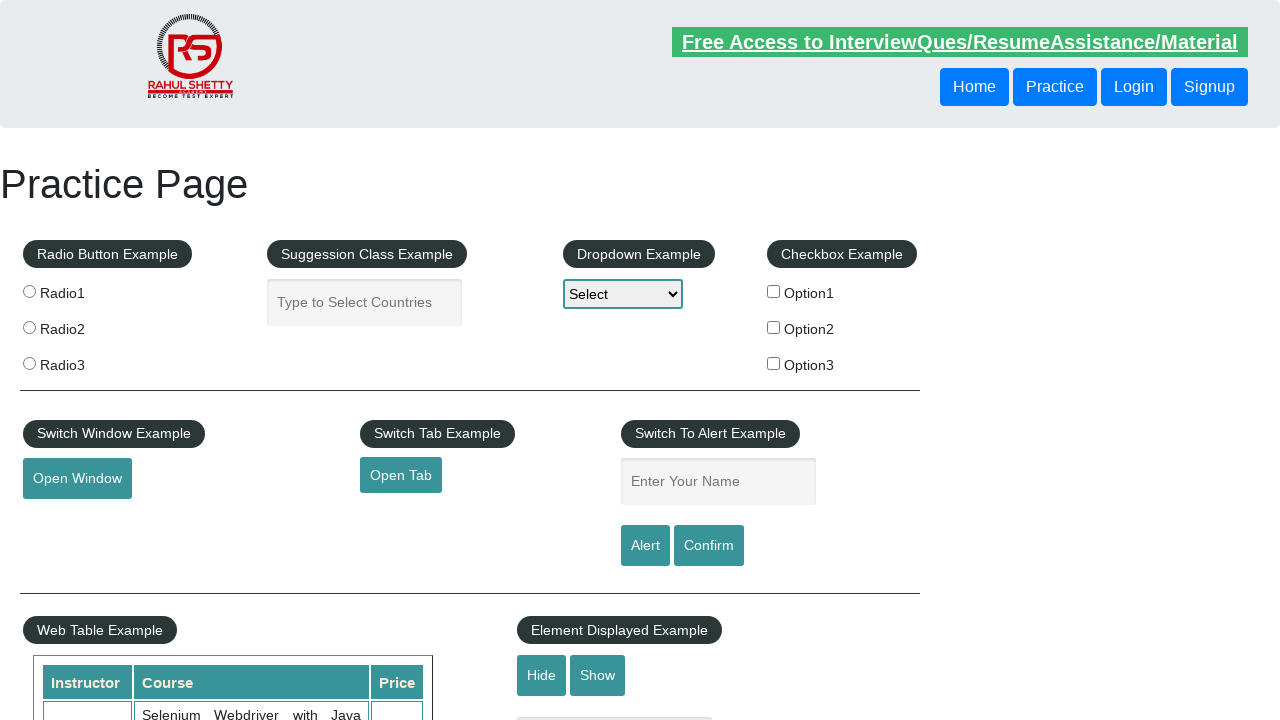

Scrolled page down by 600 pixels
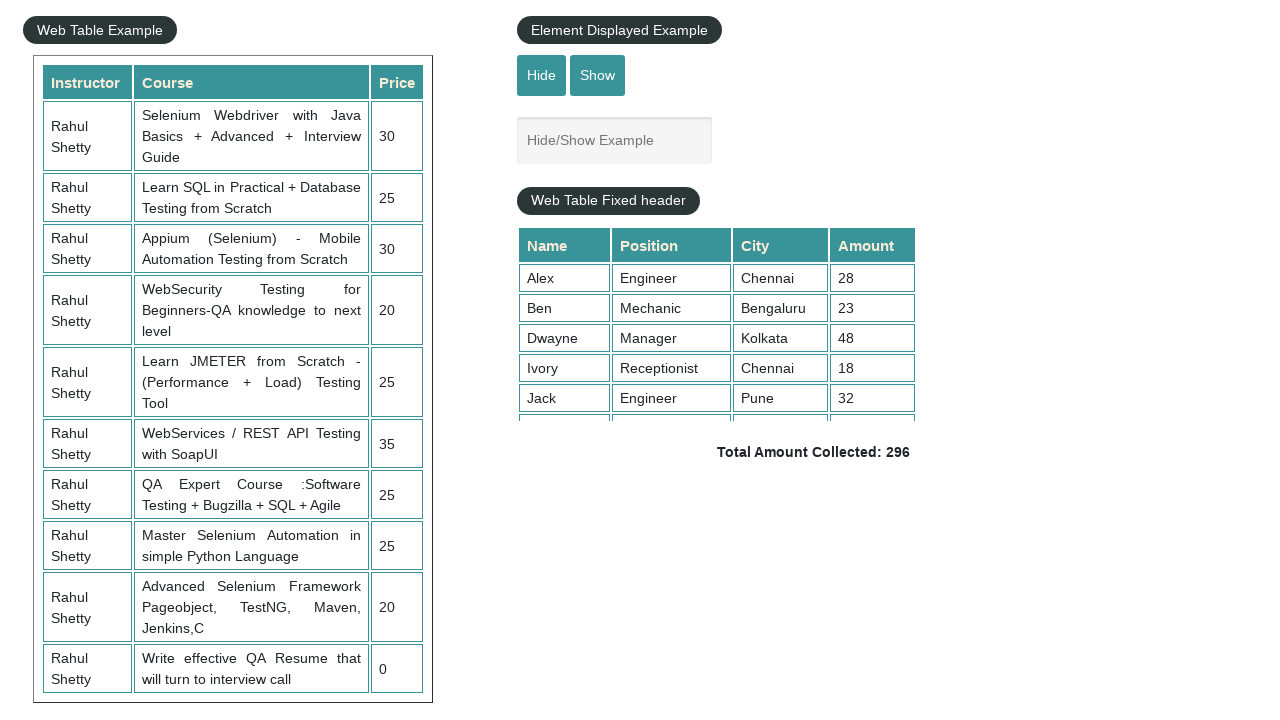

Waited 1 second for page scroll to complete
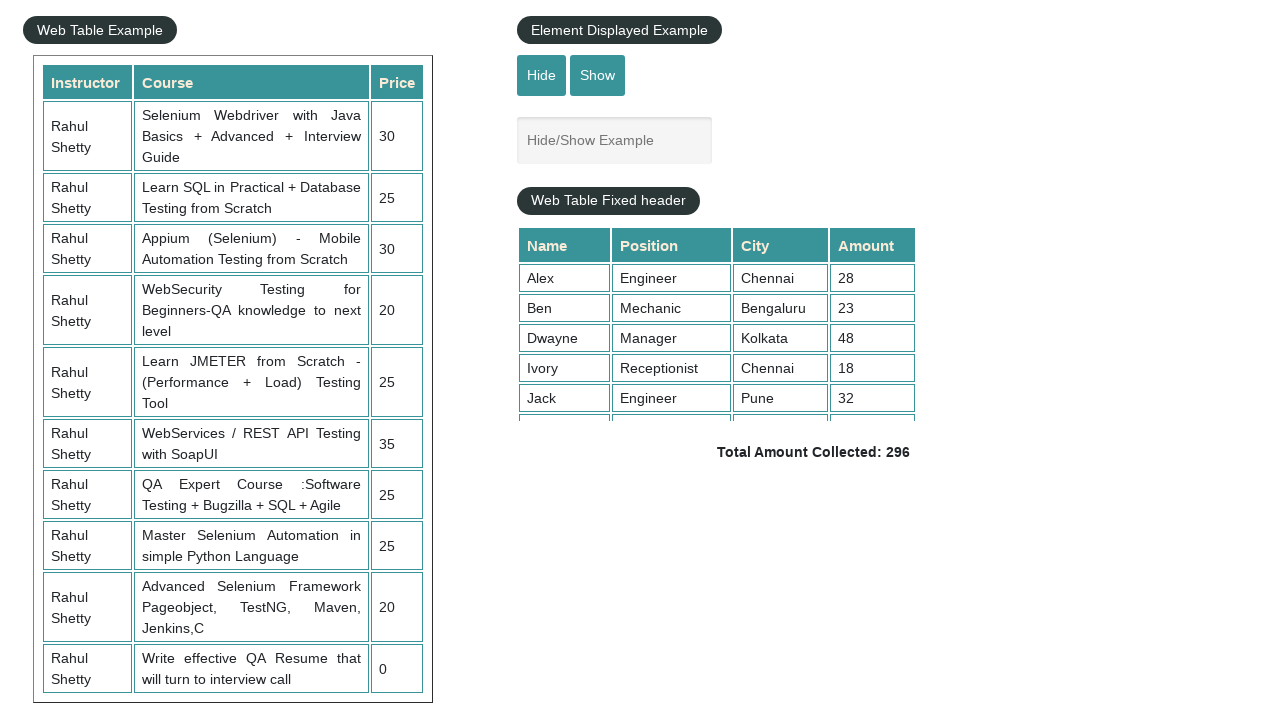

Scrolled inside the fixed header table to position 5000
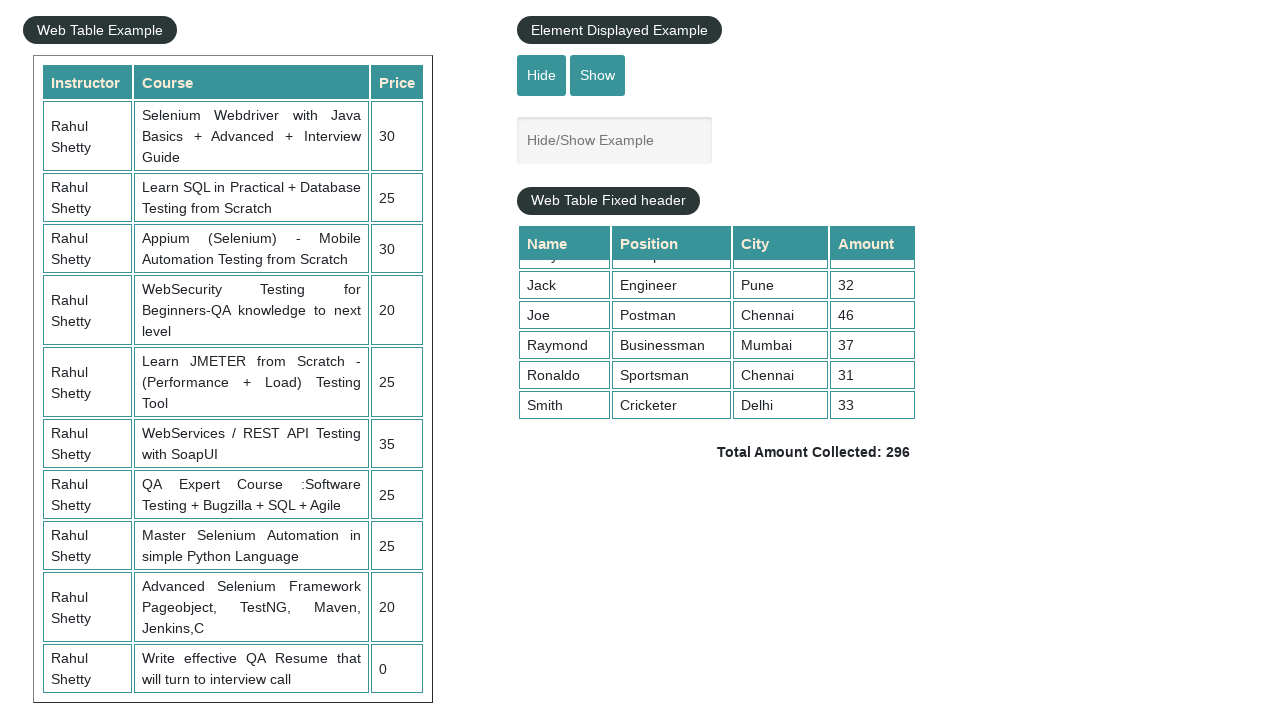

Waited 1 second for table scroll to complete
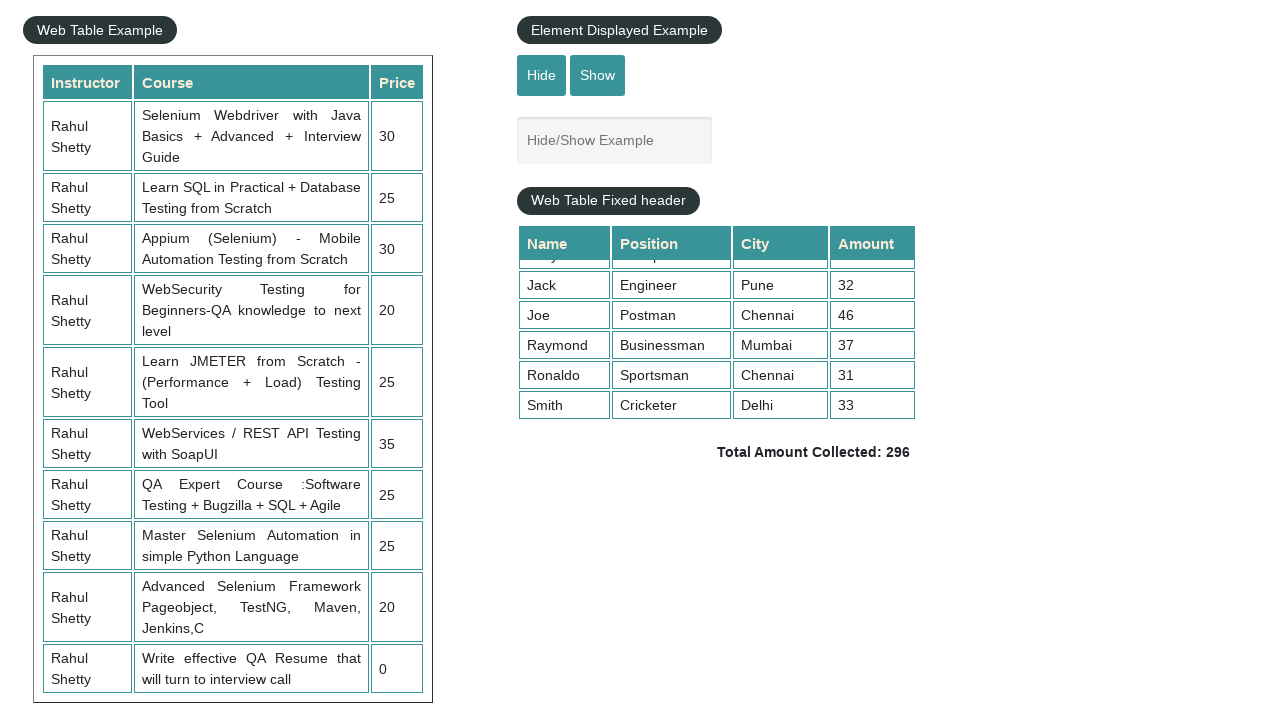

Table values in fourth column are visible
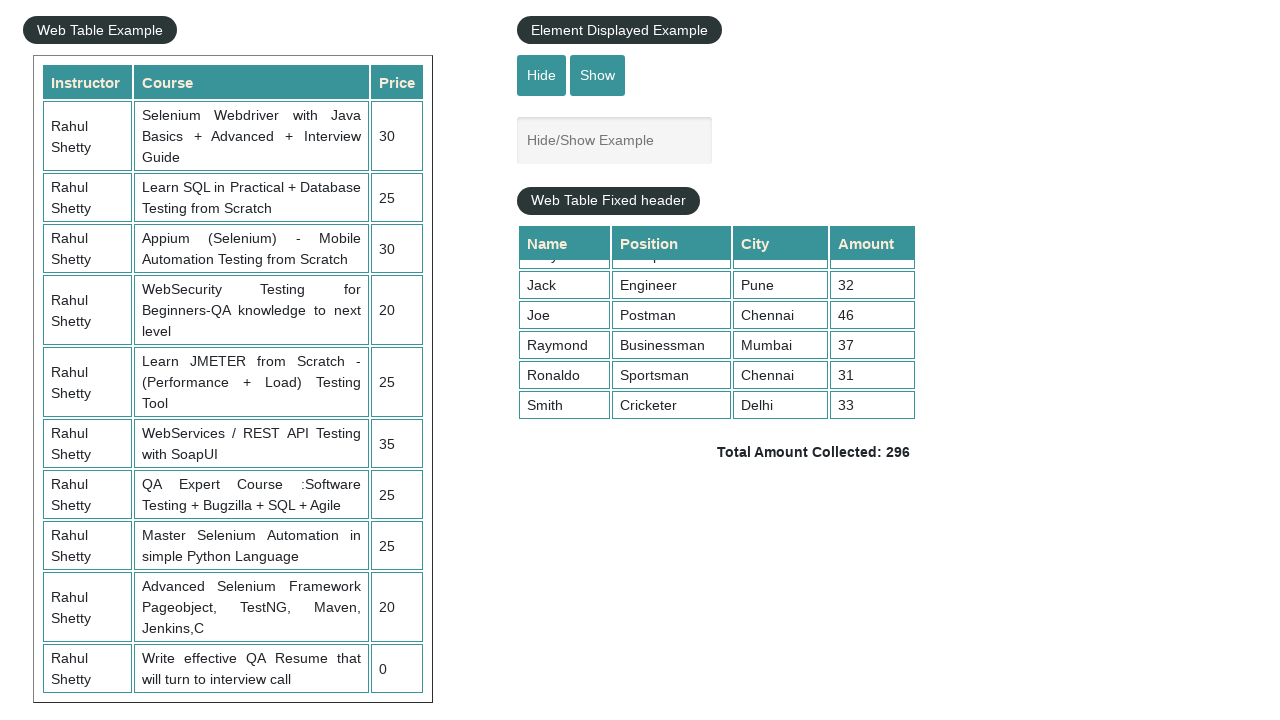

Total amount element is present and visible
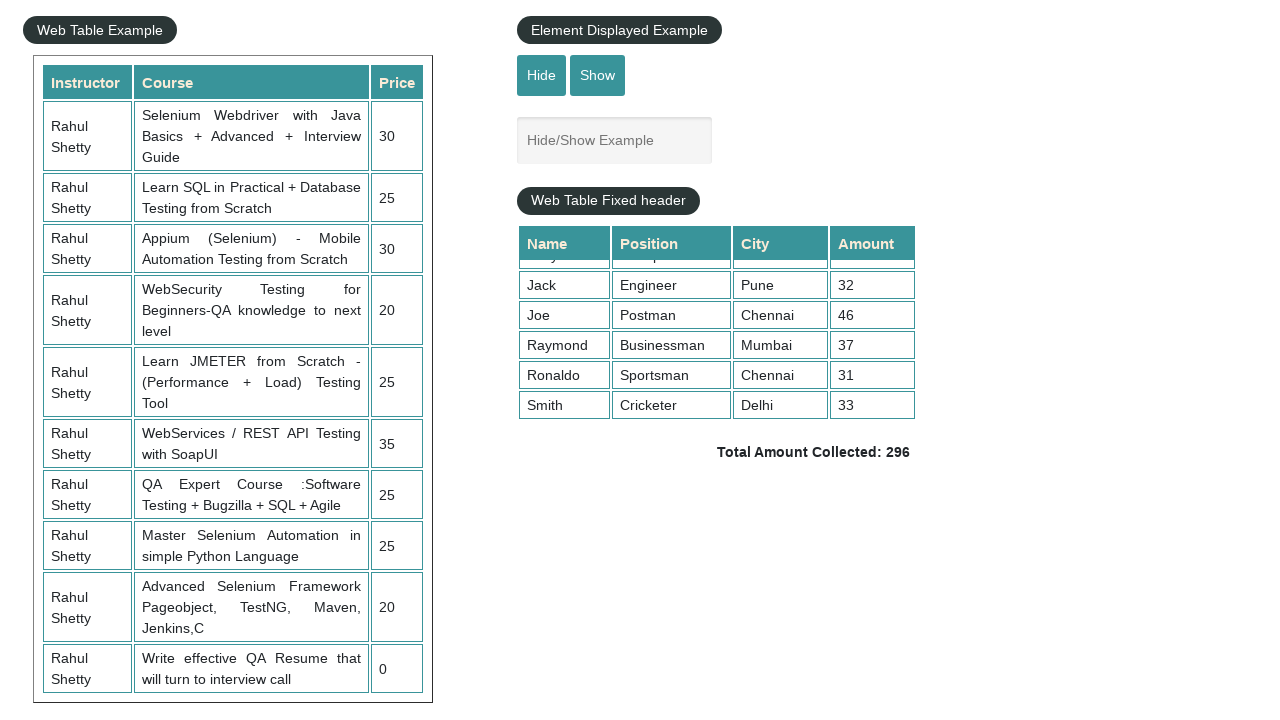

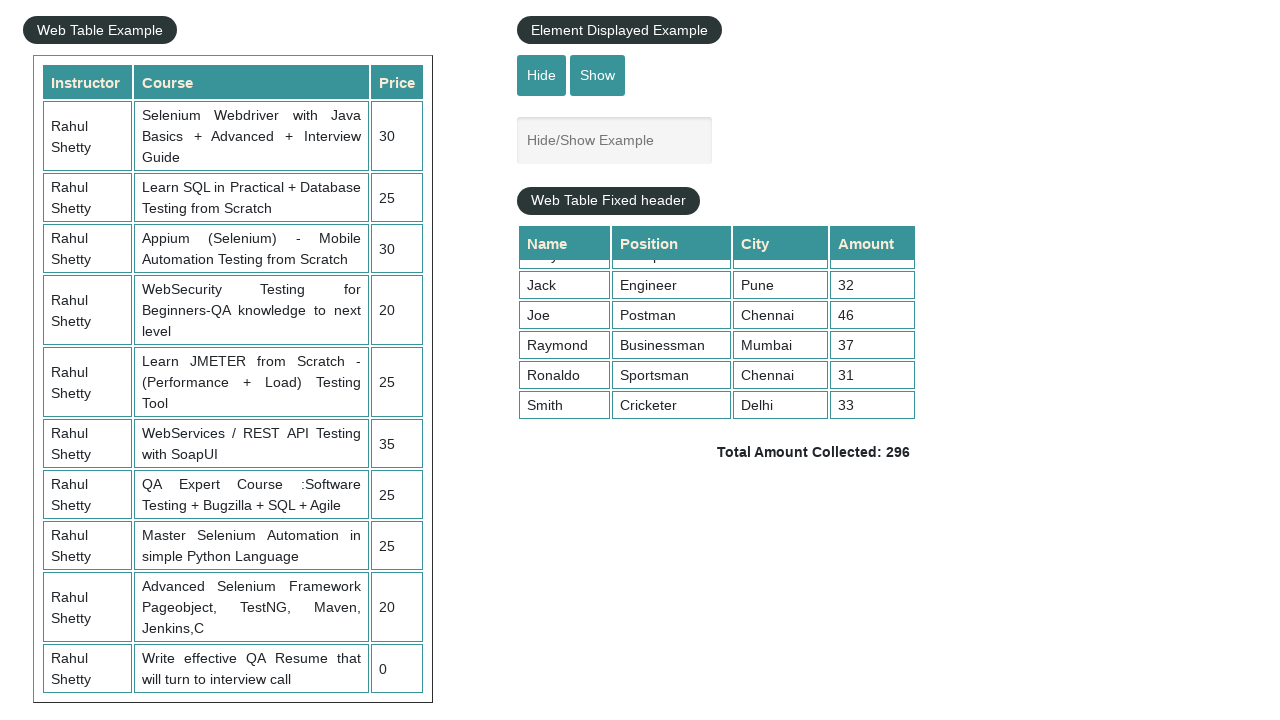